Tests drag and drop functionality within an iframe on jQuery UI demo page, then navigates to view source code

Starting URL: https://jqueryui.com/droppable/

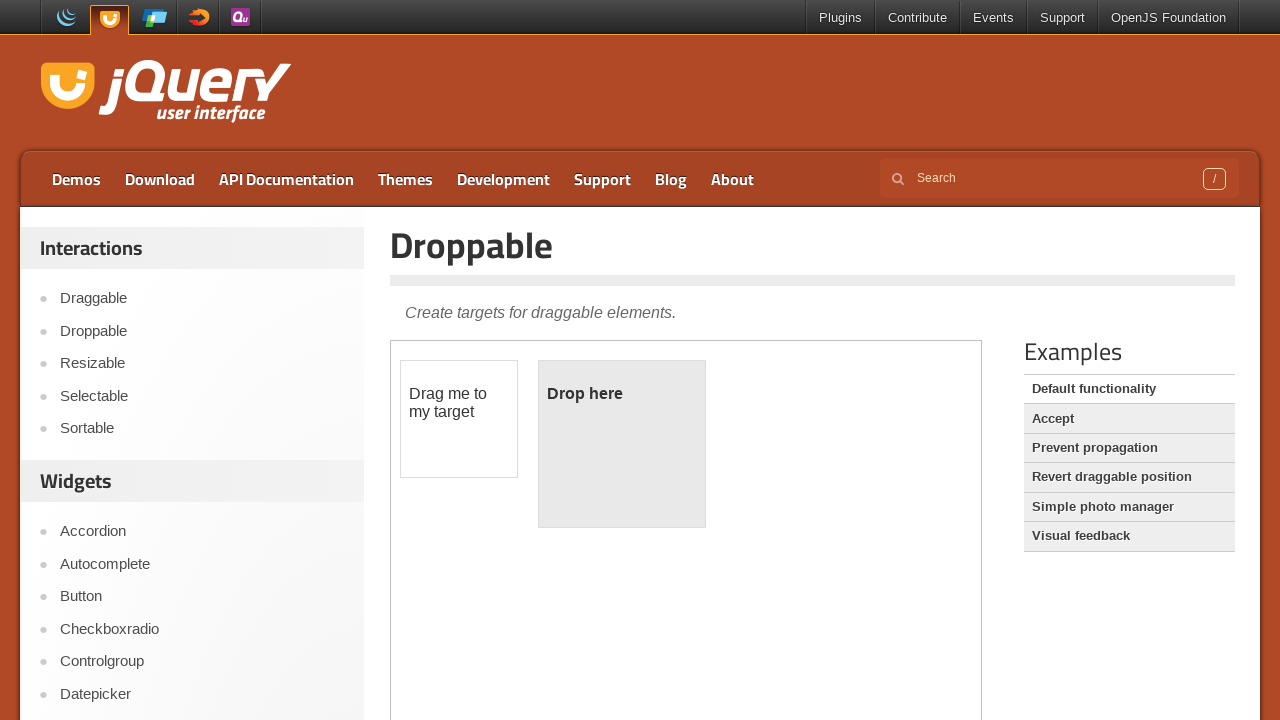

Located iframe with demo-frame class
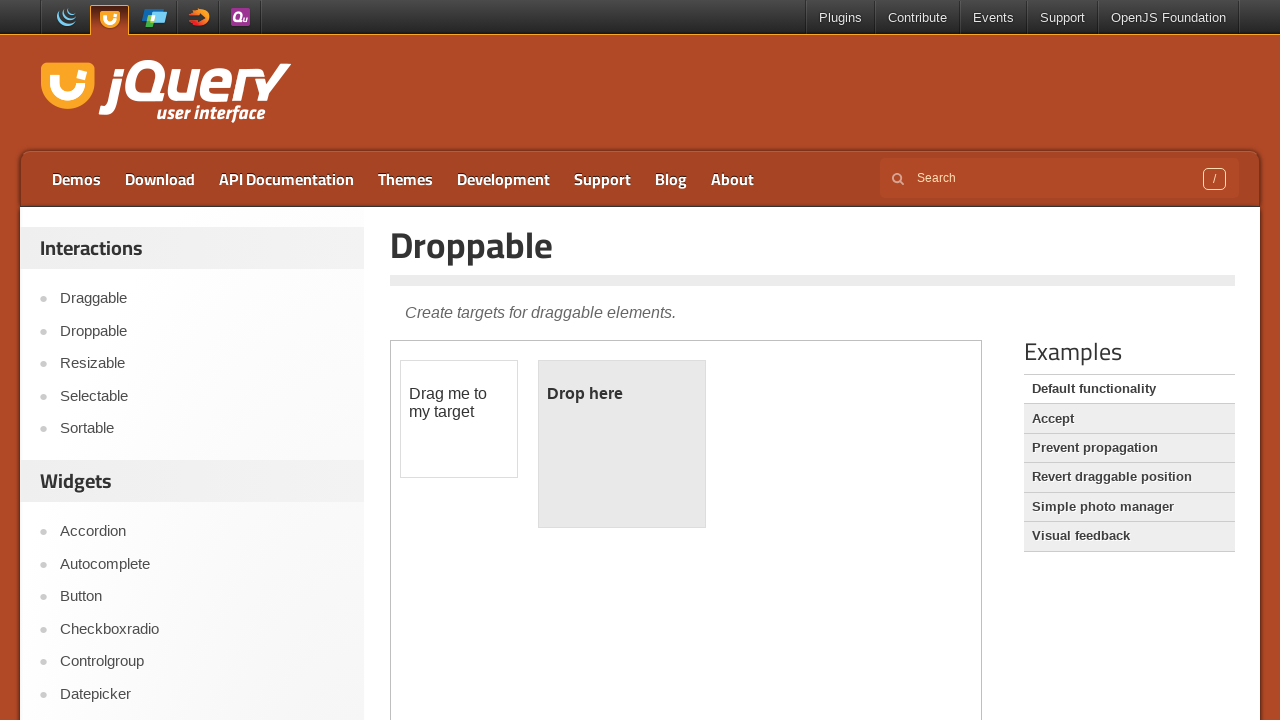

Located draggable element within iframe
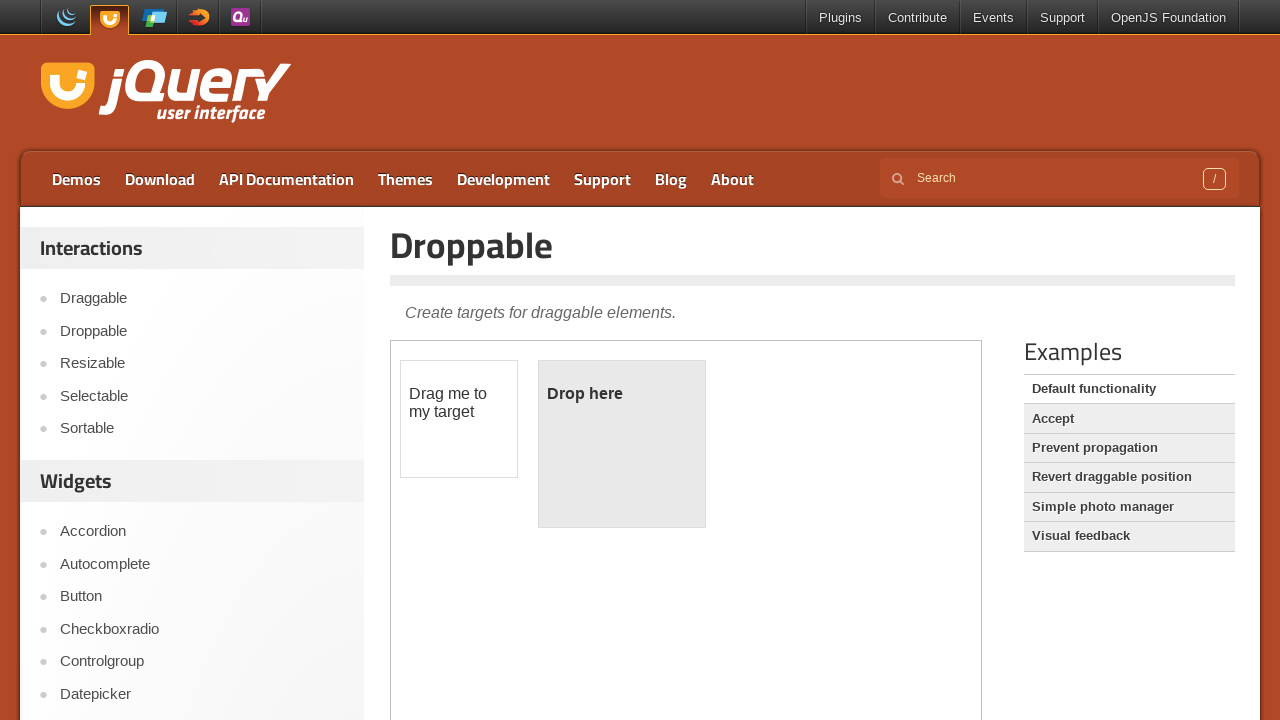

Located droppable element within iframe
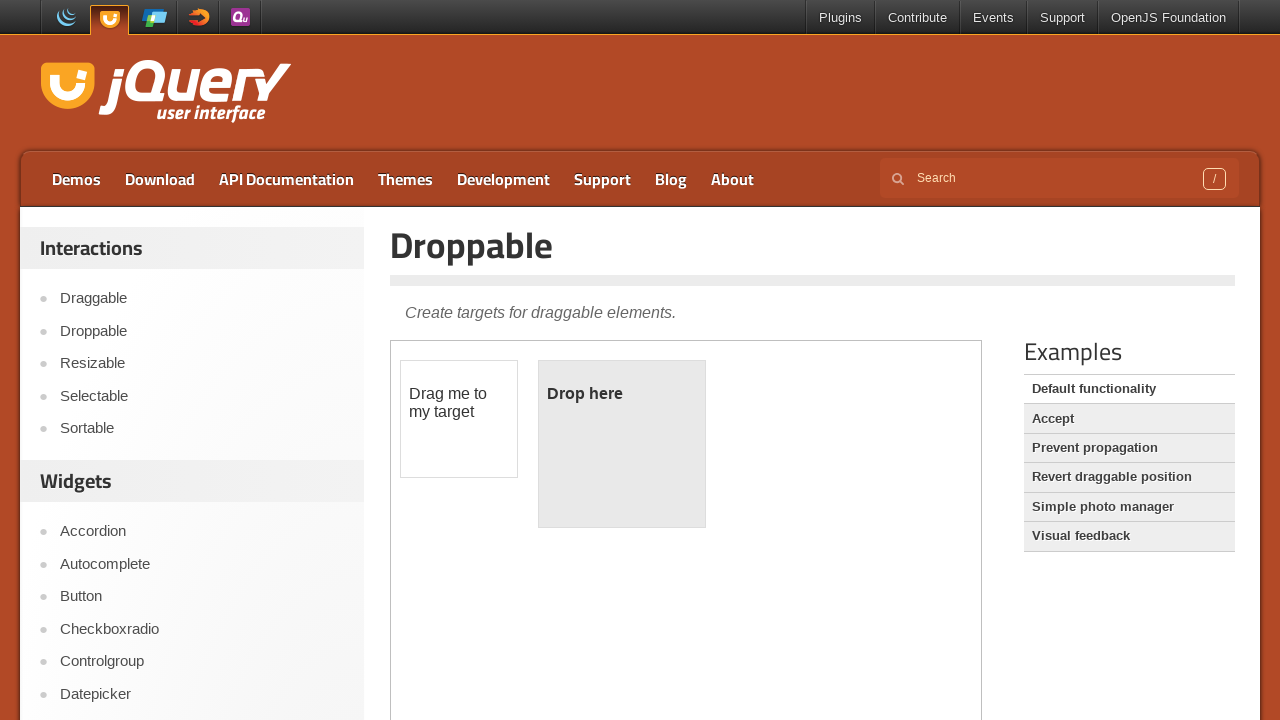

Dragged draggable element to droppable element at (622, 444)
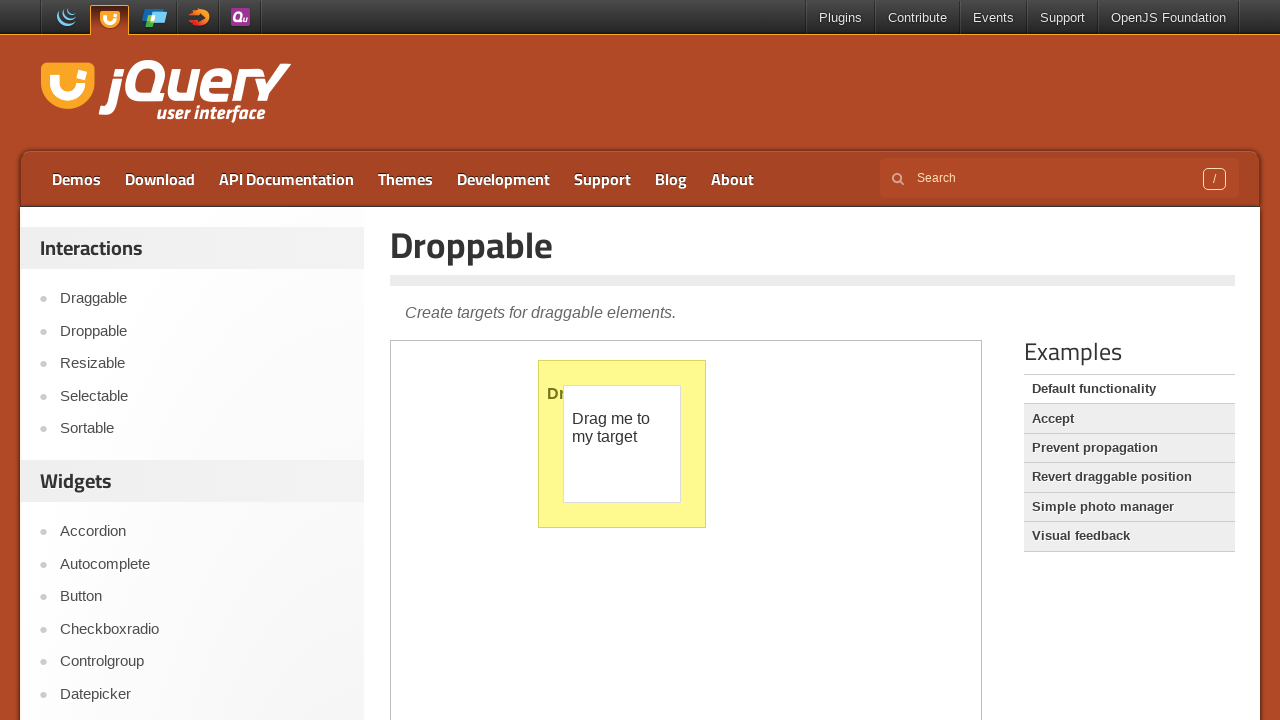

Clicked view source link to navigate to source code page at (399, 360) on div.view-source a
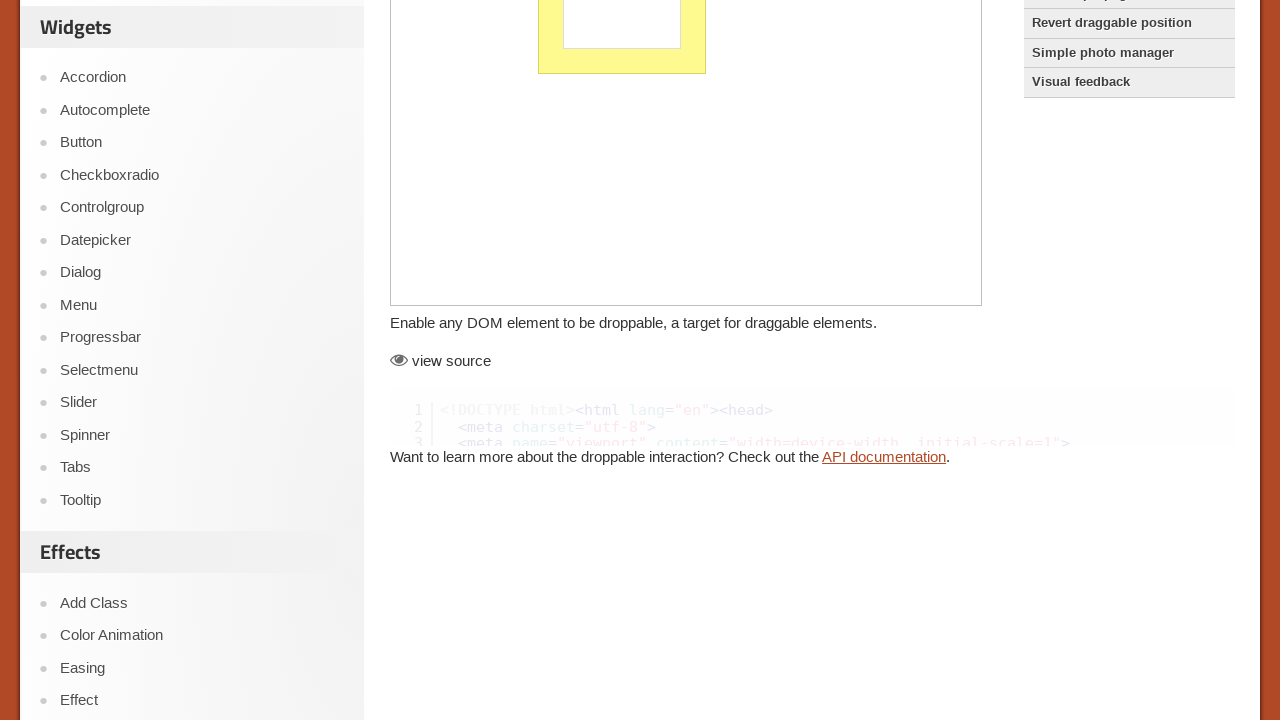

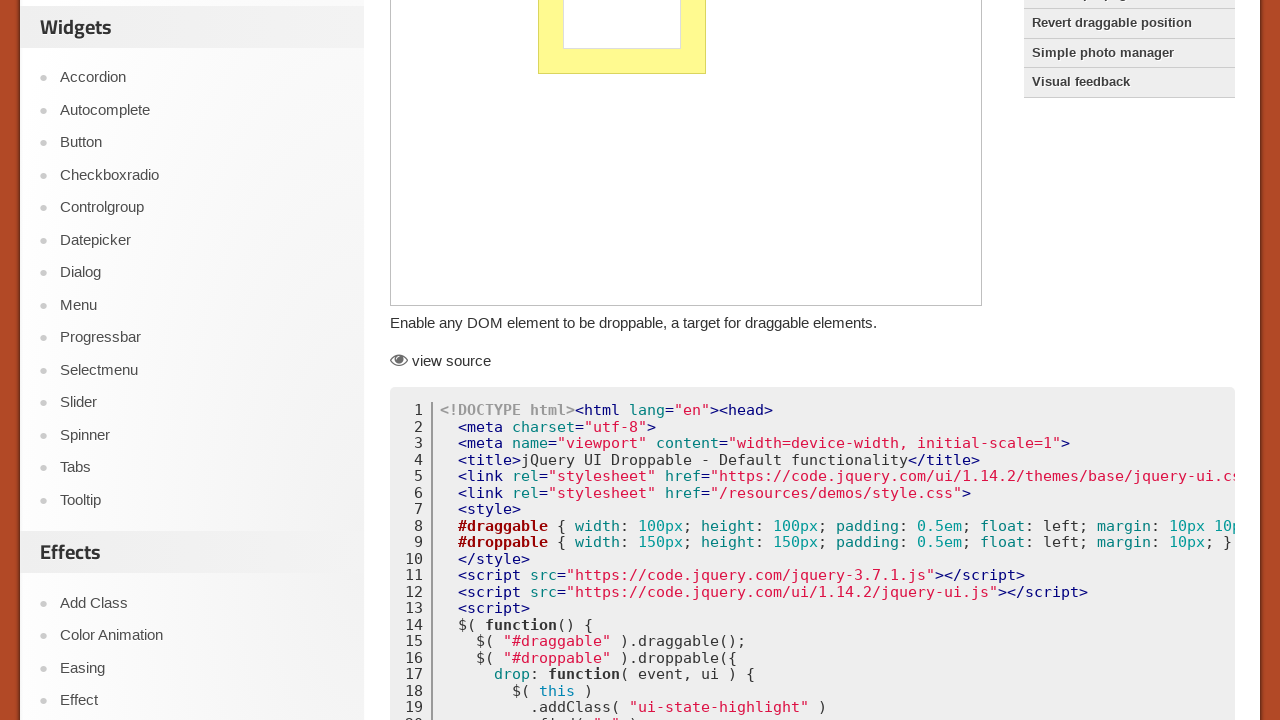